Tests drag and drop functionality by dragging "Draggable 1" element into a drop zone

Starting URL: https://www.lambdatest.com/selenium-playground/drag-and-drop-demo

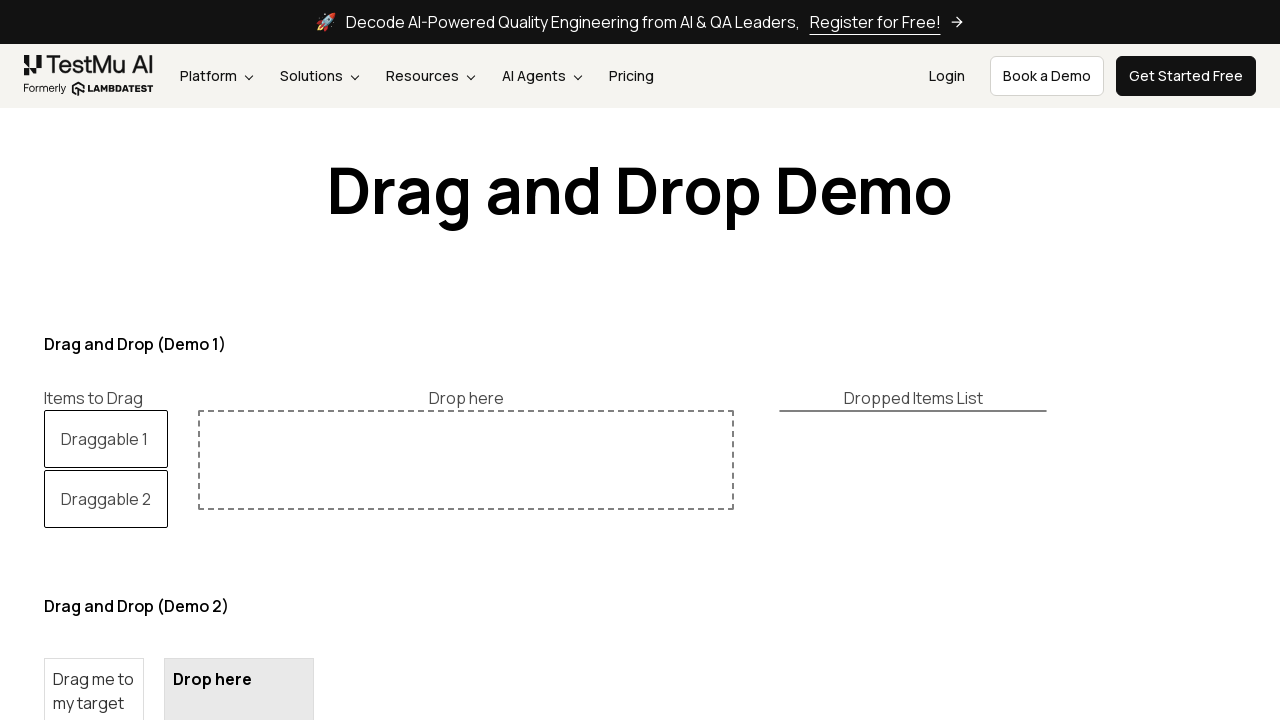

Dragged 'Draggable 1' element into the drop zone at (466, 460)
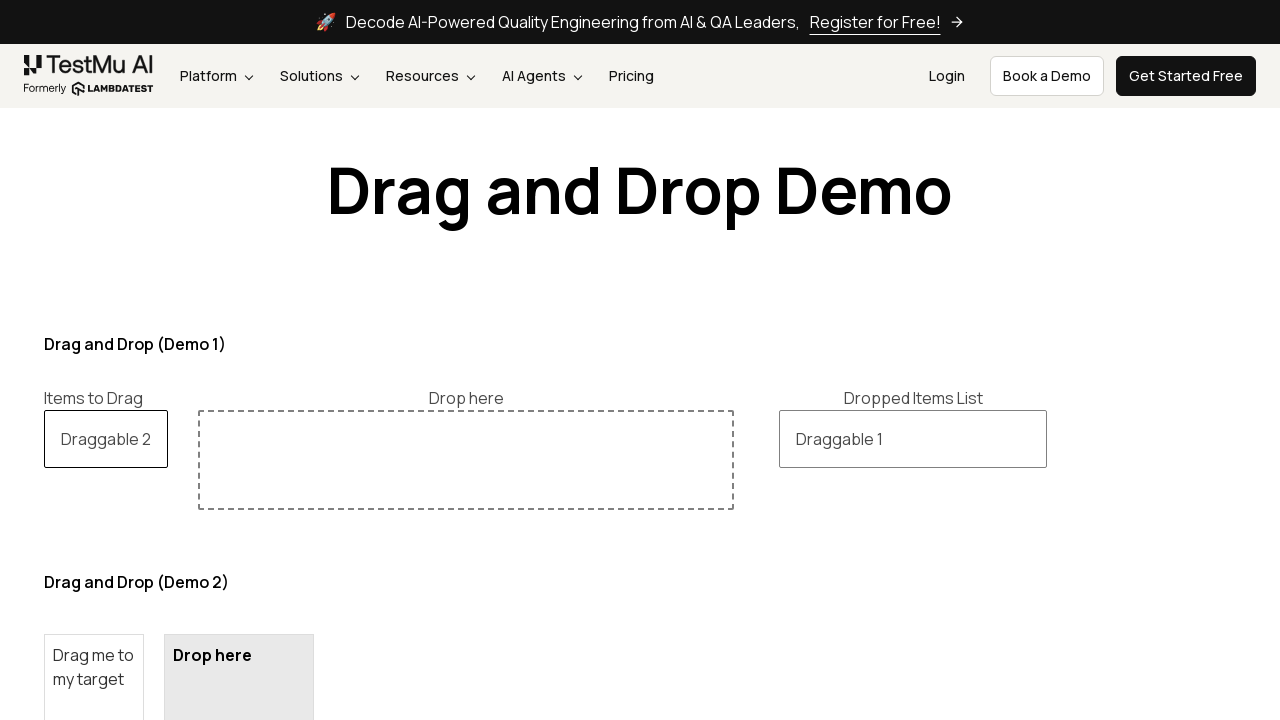

Waited for drop action to complete
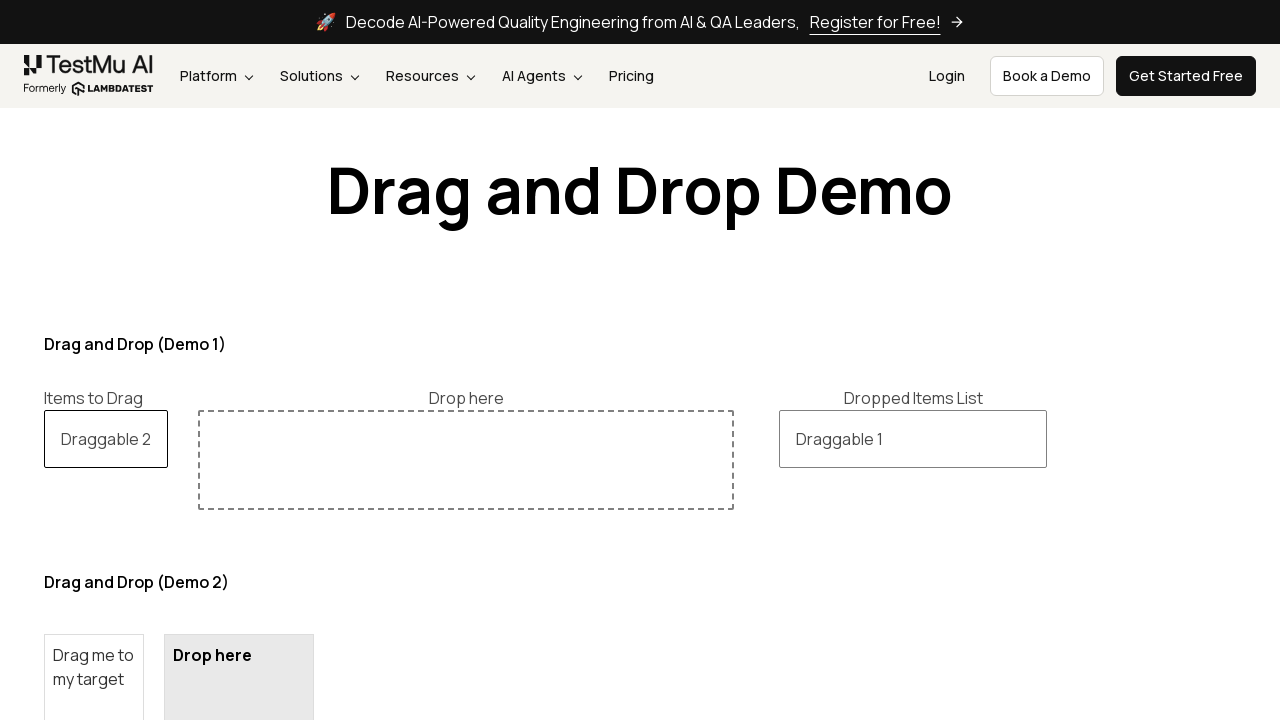

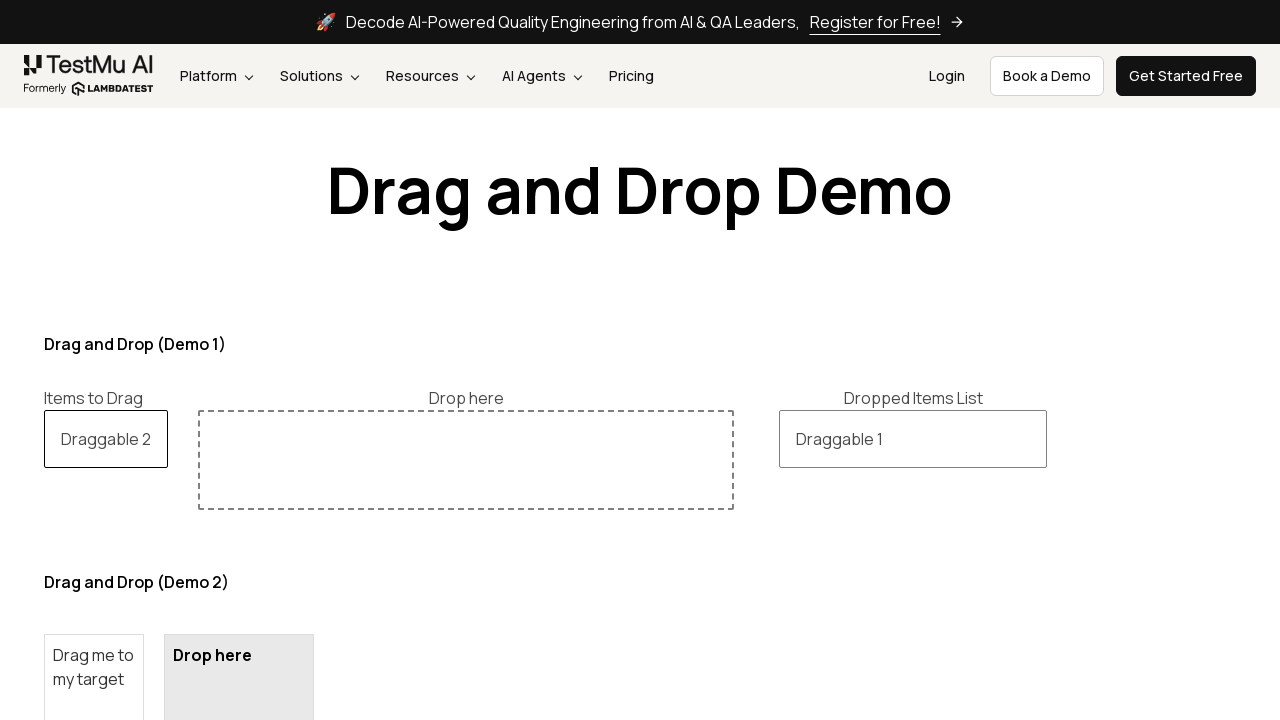